Tests email validation on a subscription form by filling out registration data with an invalid email format and verifying that an error message is displayed

Starting URL: https://developer.grupoa.education/subscription/

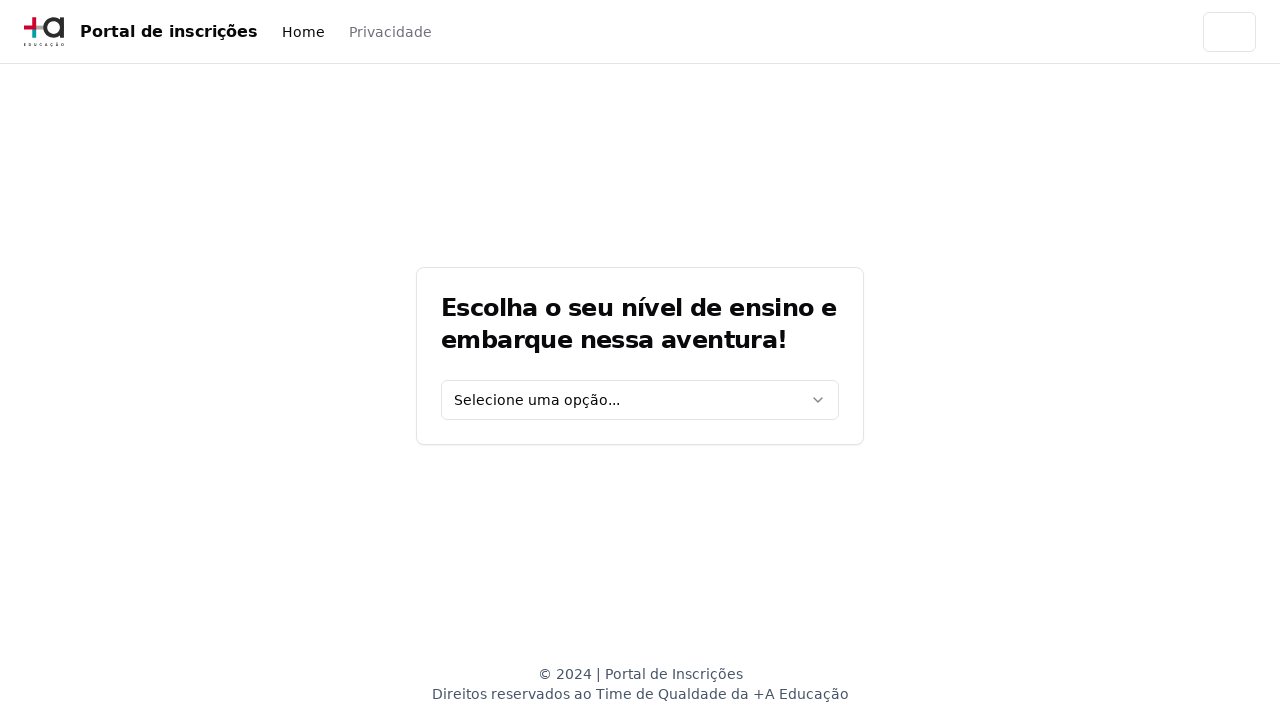

Clicked education level select dropdown at (640, 400) on [data-testid='education-level-select']
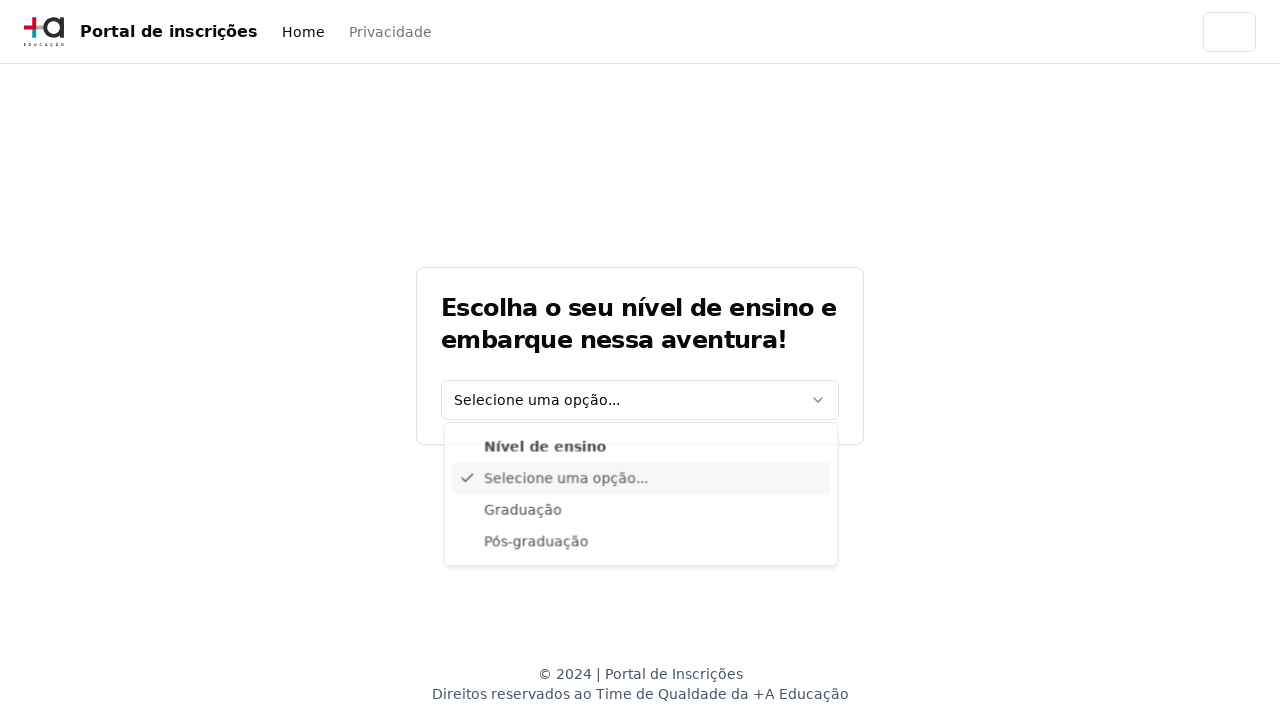

Selected 'Graduação' from education level options at (641, 513) on xpath=//div[@data-radix-vue-collection-item][contains(., 'Graduação')]
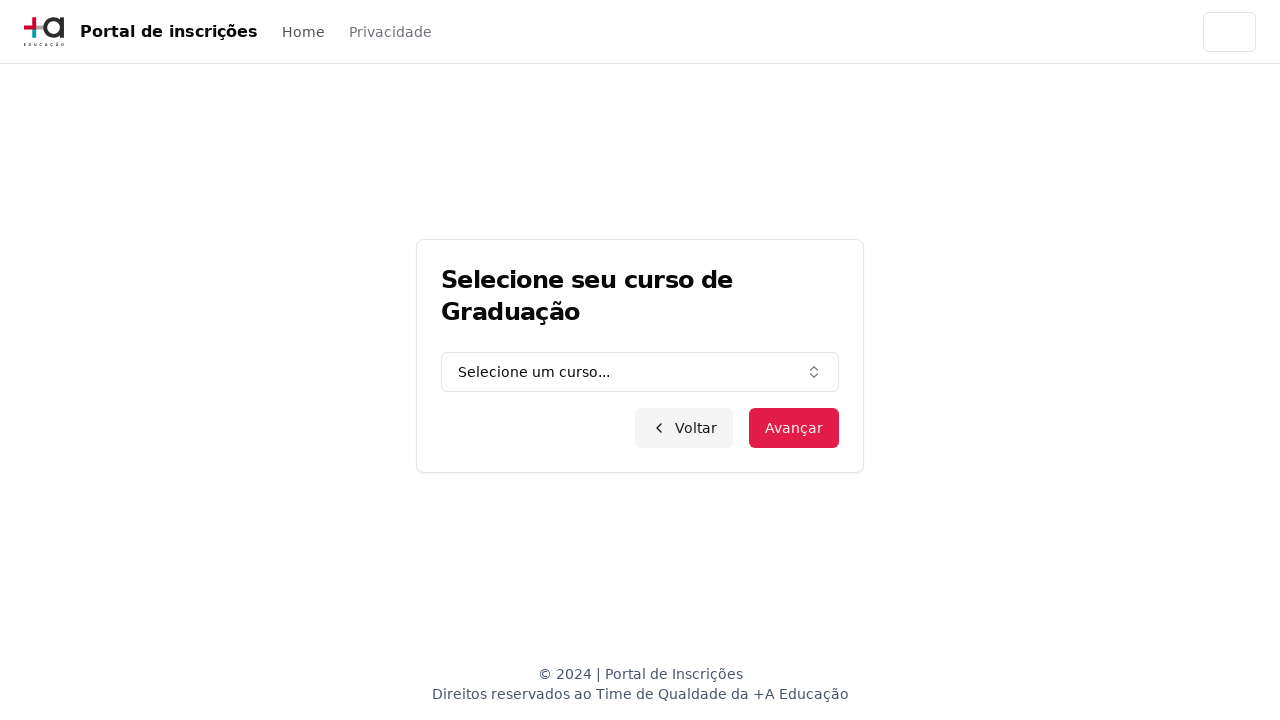

Clicked graduation course combo box at (640, 372) on [data-testid='graduation-combo']
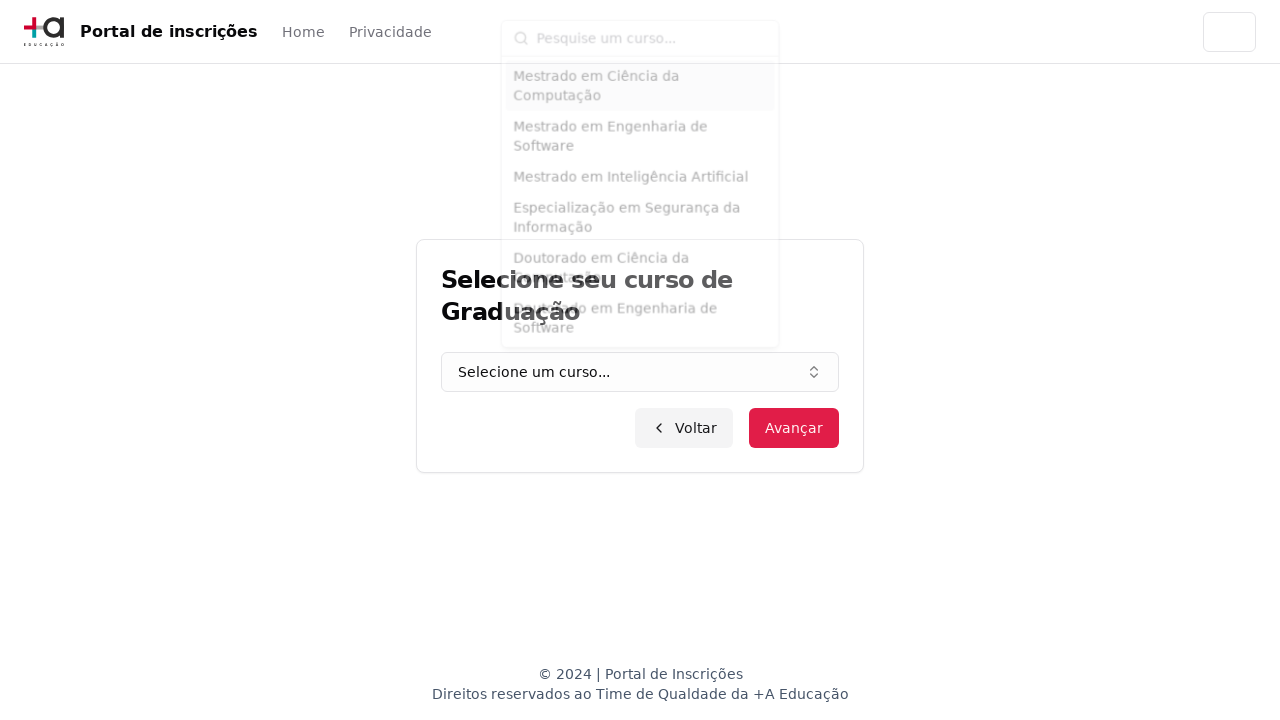

Clicked course input field at (652, 28) on input.h-9
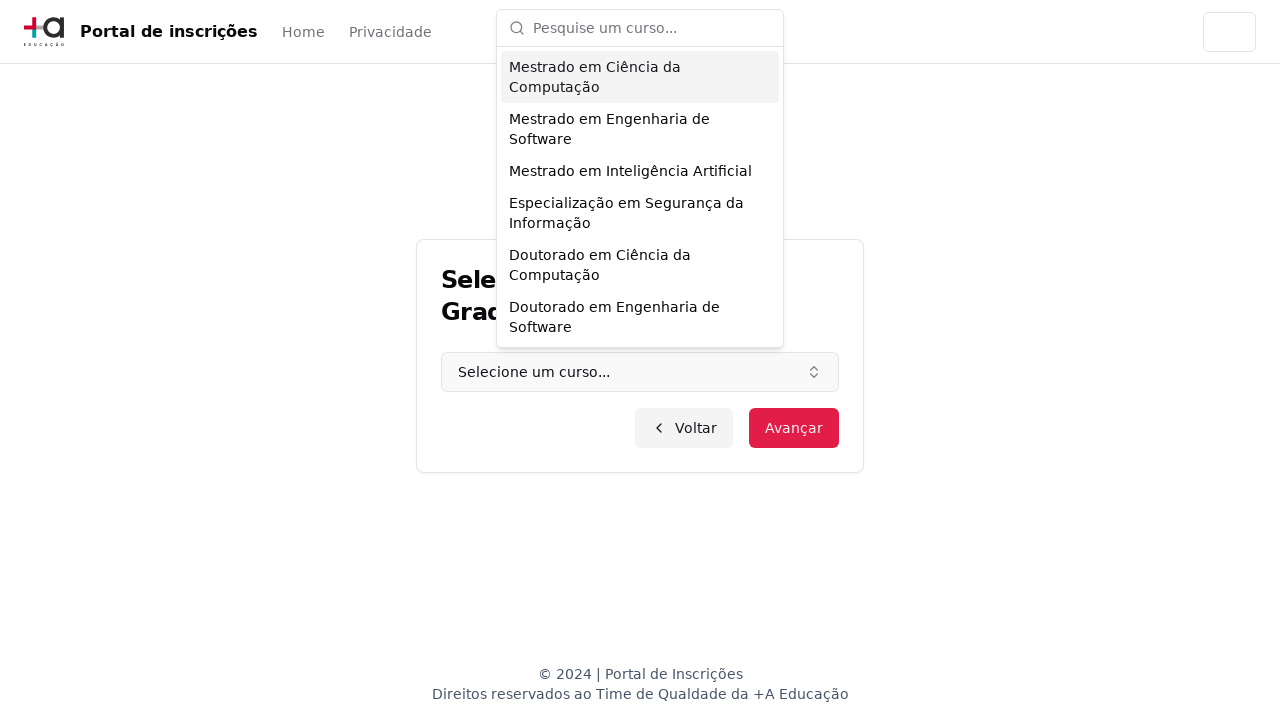

Filled course input with 'Engenharia de Software' on input.h-9
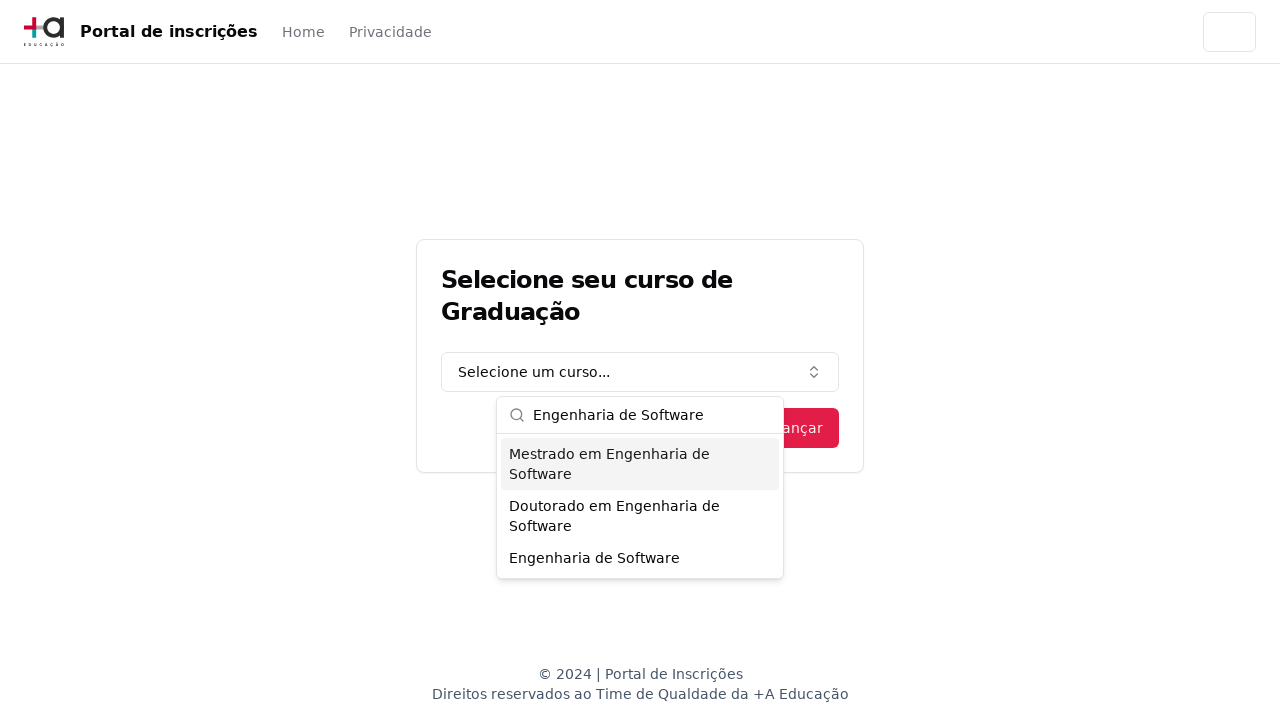

Pressed Enter to confirm course selection on input.h-9
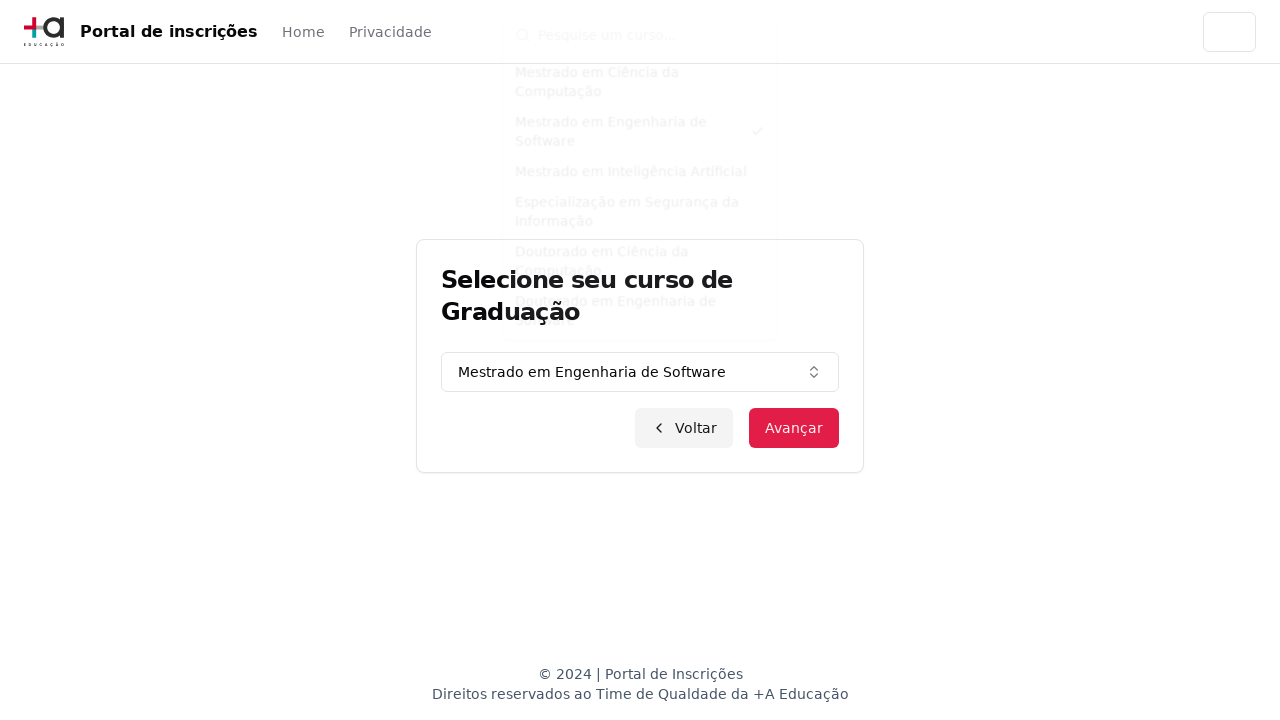

Clicked advance button to proceed to personal data form at (794, 428) on button.inline-flex.items-center.justify-center.bg-primary
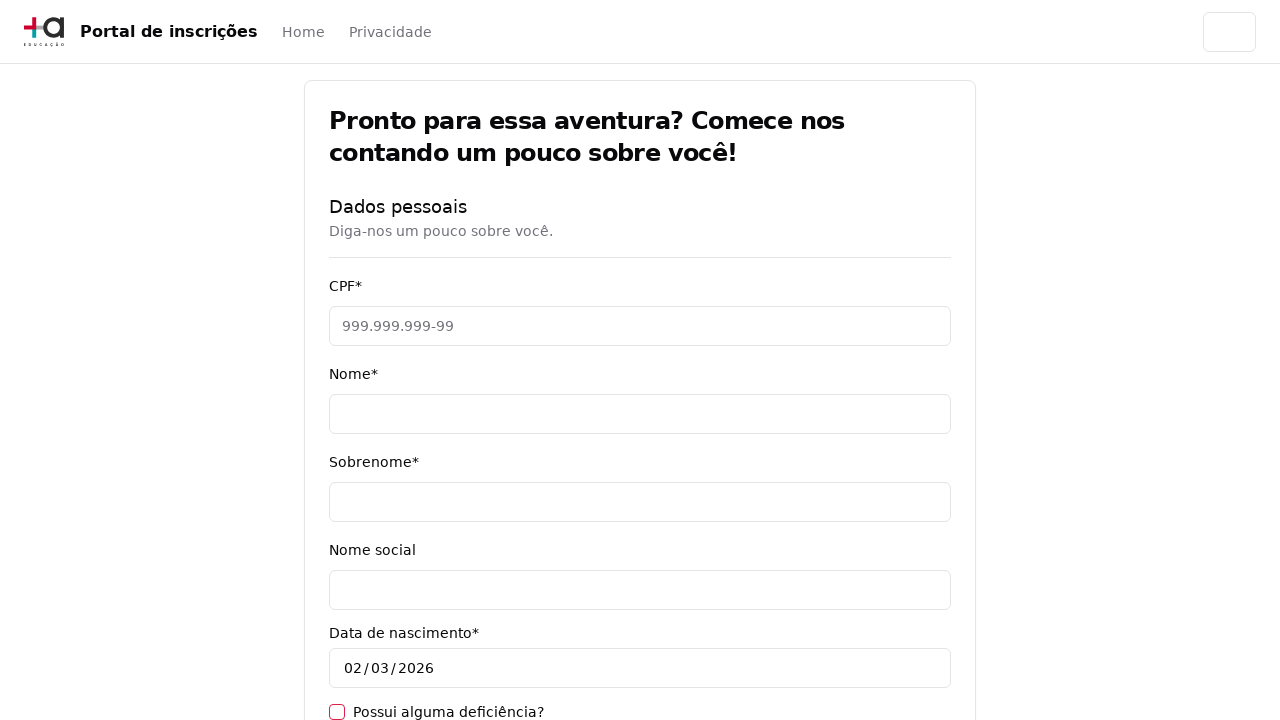

Filled CPF field with '11495607623' on [data-testid='cpf-input']
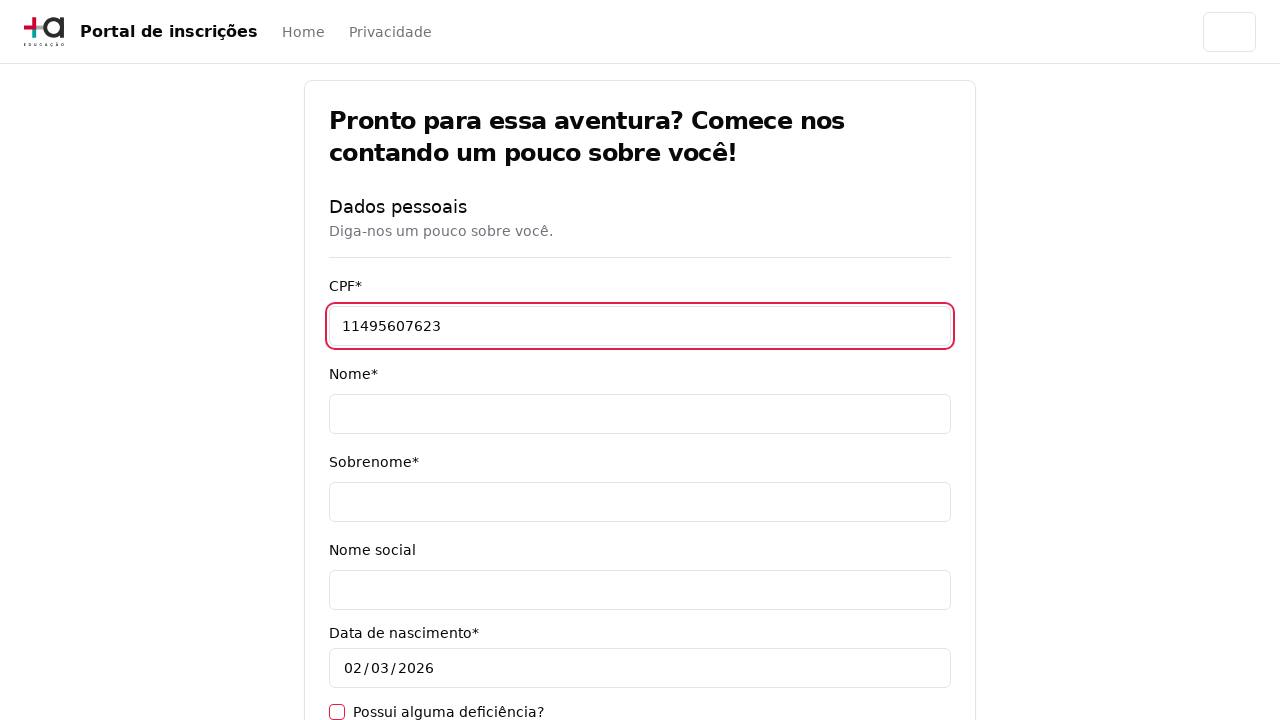

Filled name field with 'Jéssica' on [data-testid='name-input']
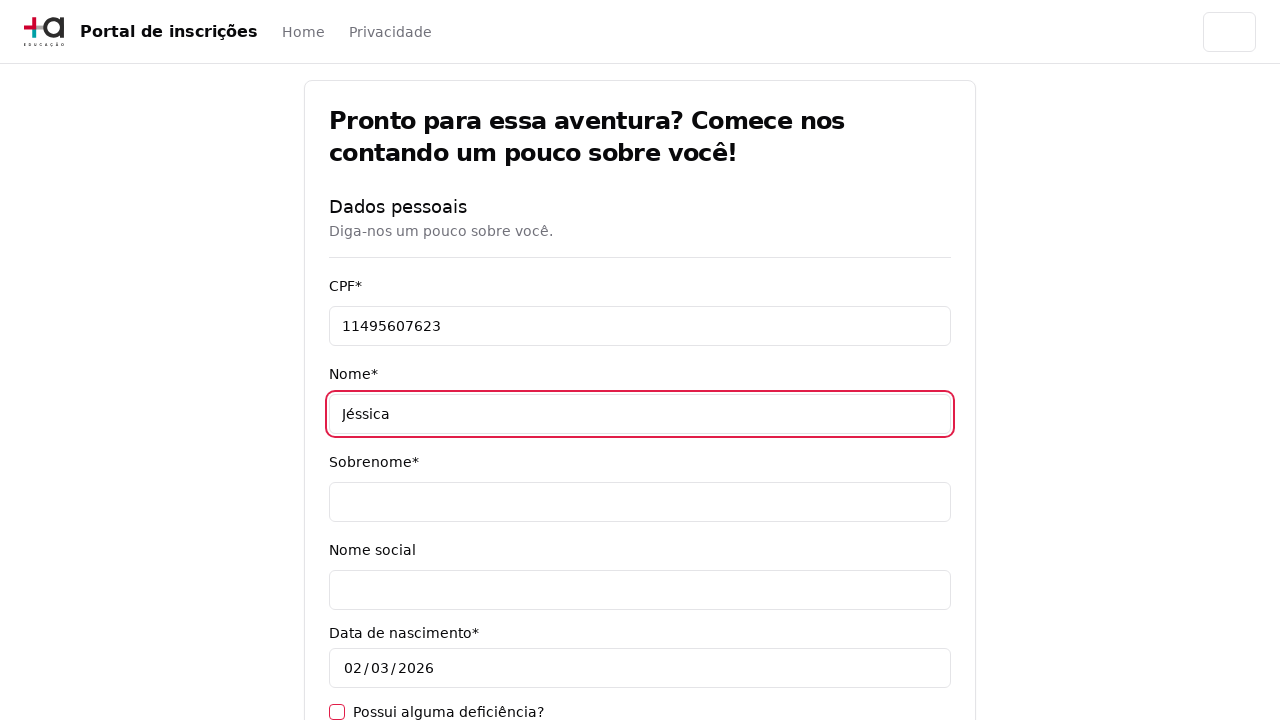

Filled surname field with 'Martins' on [data-testid='surname-input']
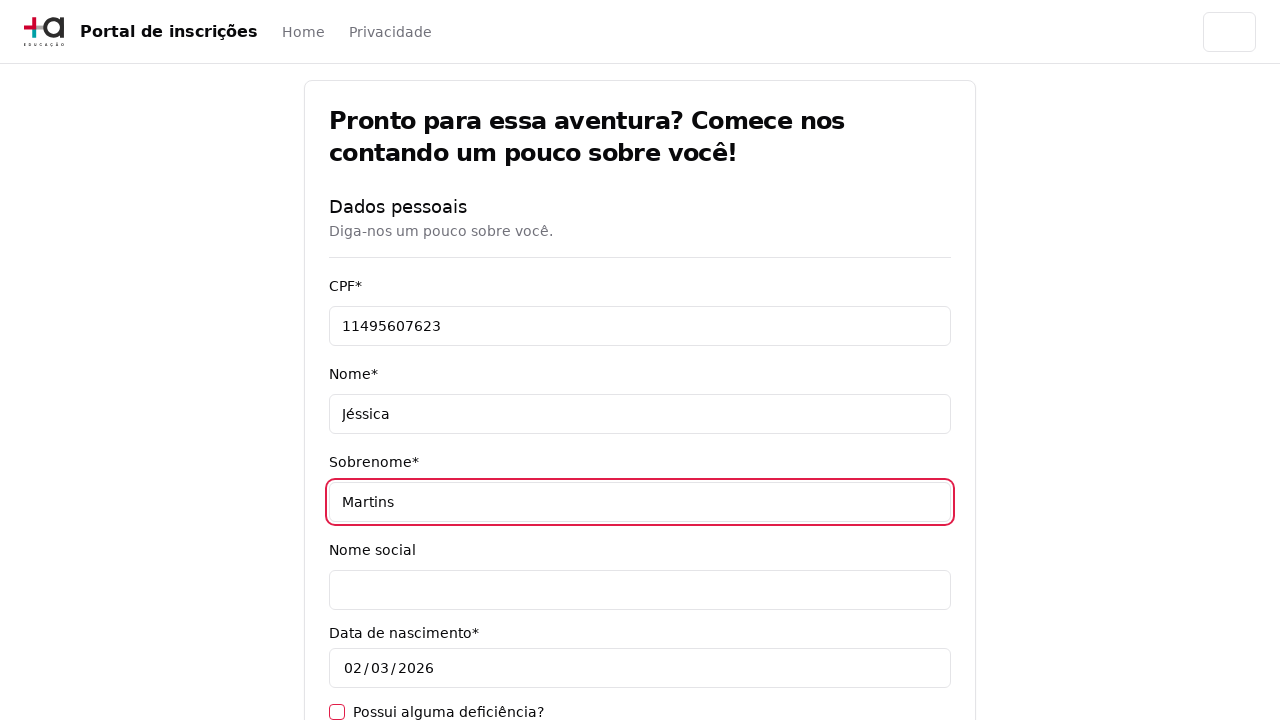

Filled email field with invalid format 'teste.com.br' (missing @) on [data-testid='email-input']
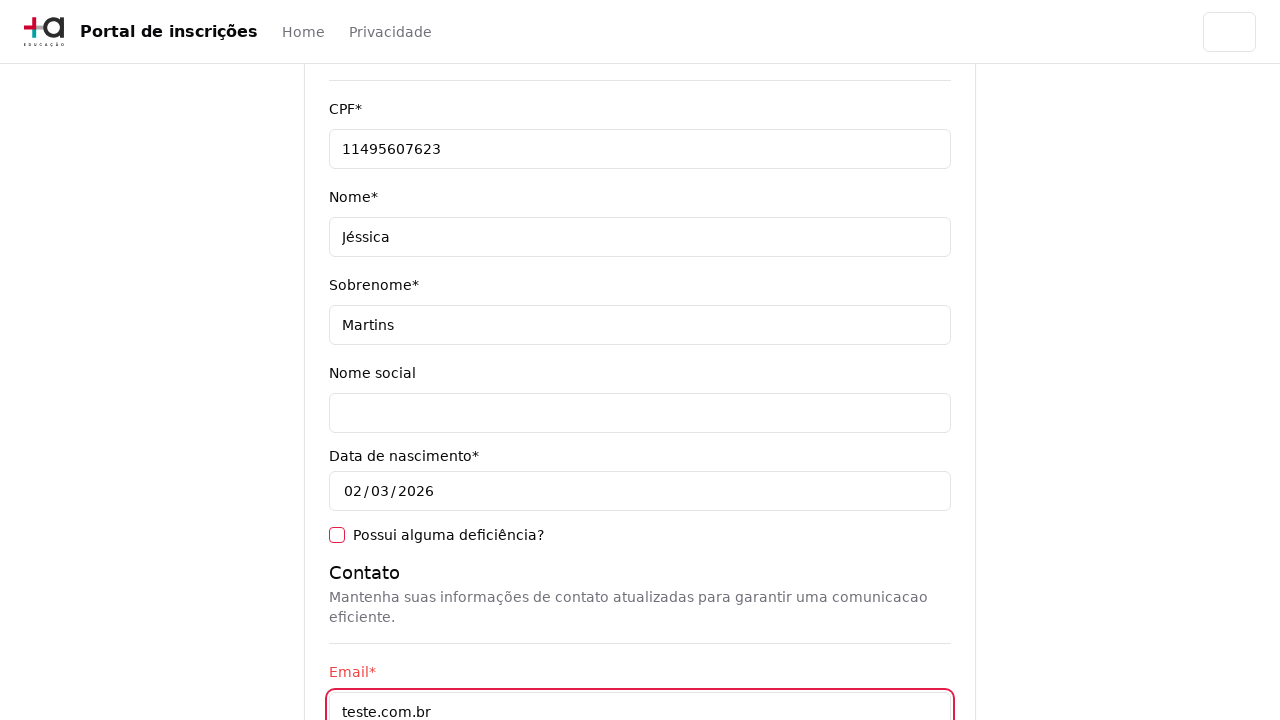

Filled cellphone field with '31975000000' on [data-testid='cellphone-input']
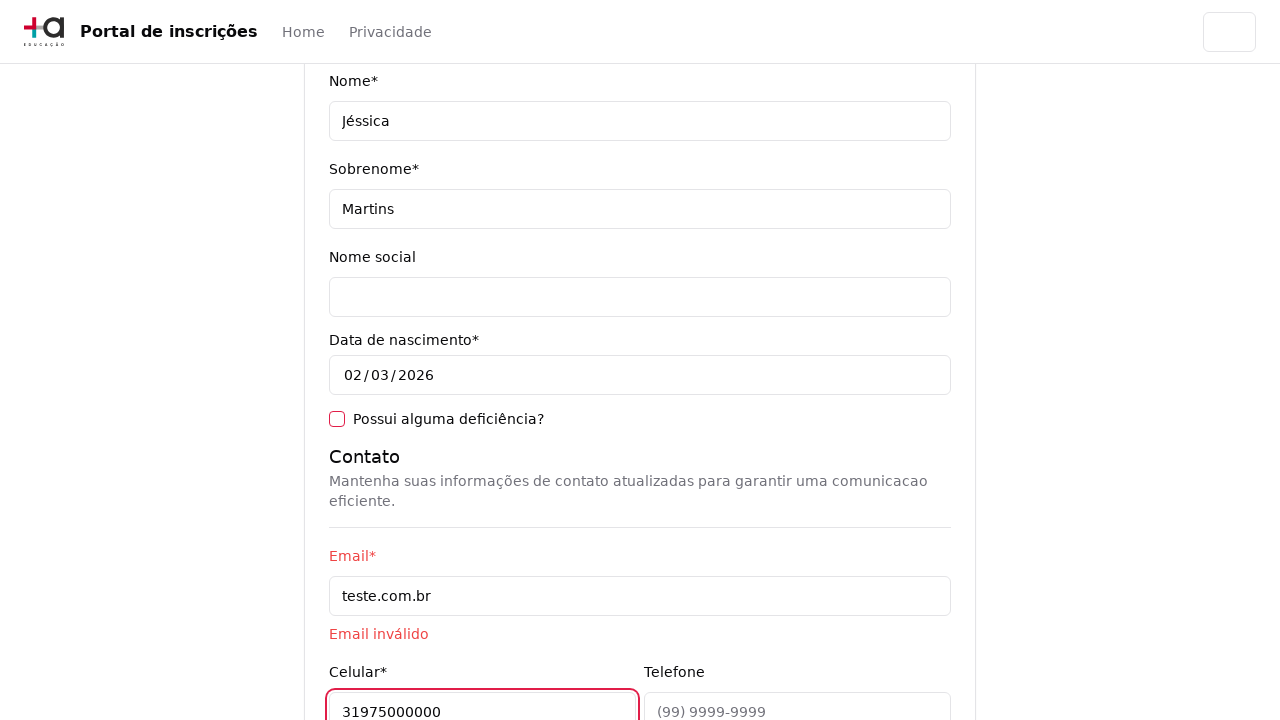

Filled phone field with '3132320032' on [data-testid='phone-input']
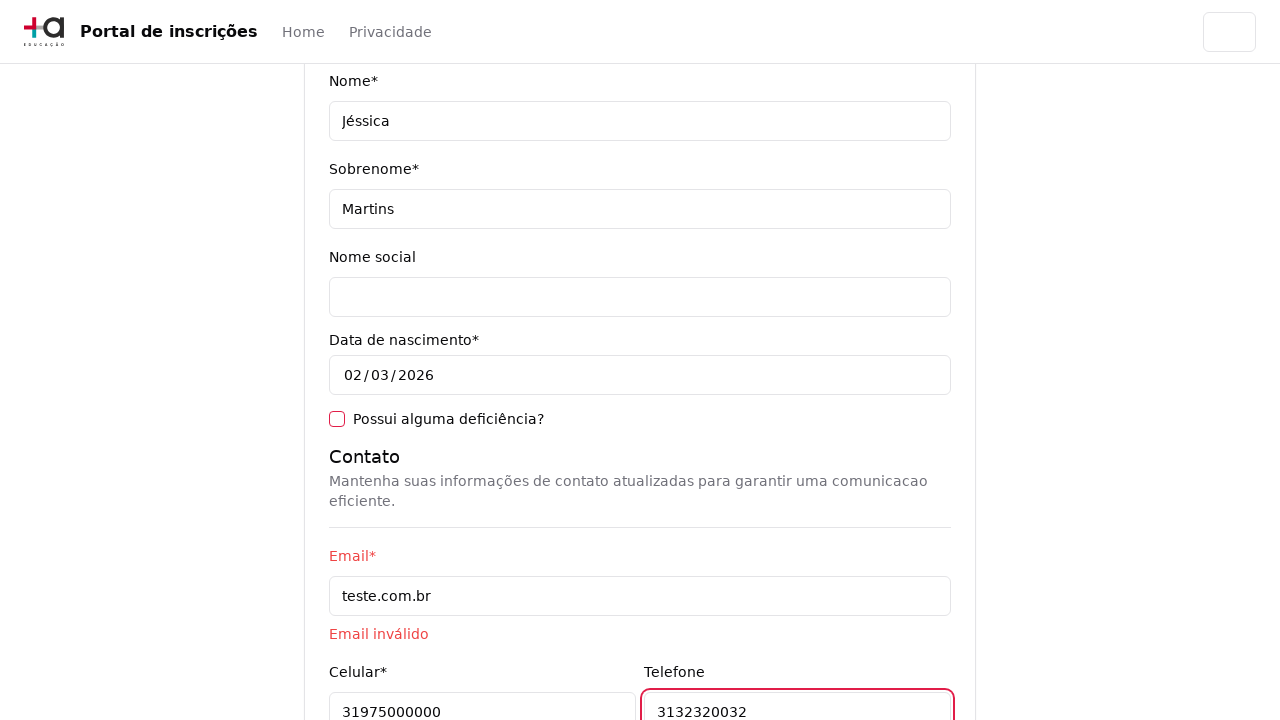

Filled CEP field with '30330000' on [data-testid='cep-input']
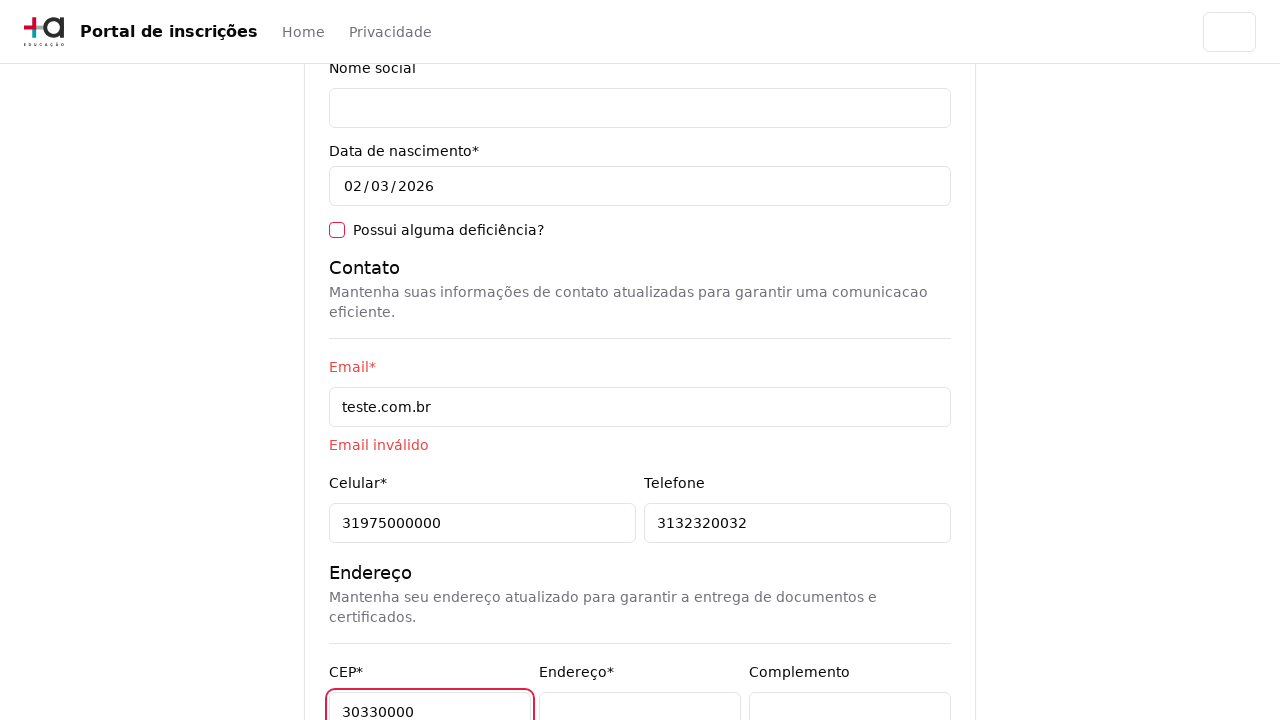

Filled address field with 'Rua A' on [data-testid='address-input']
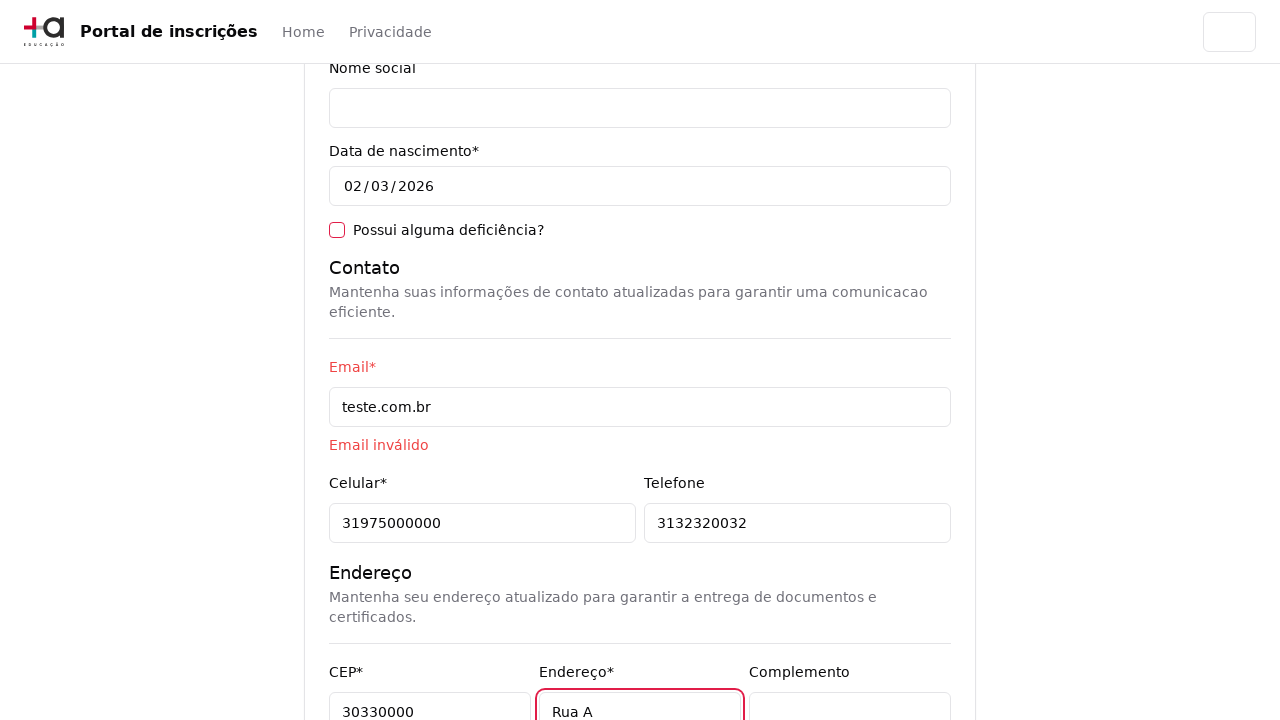

Left complement field empty on [data-testid='complement-input']
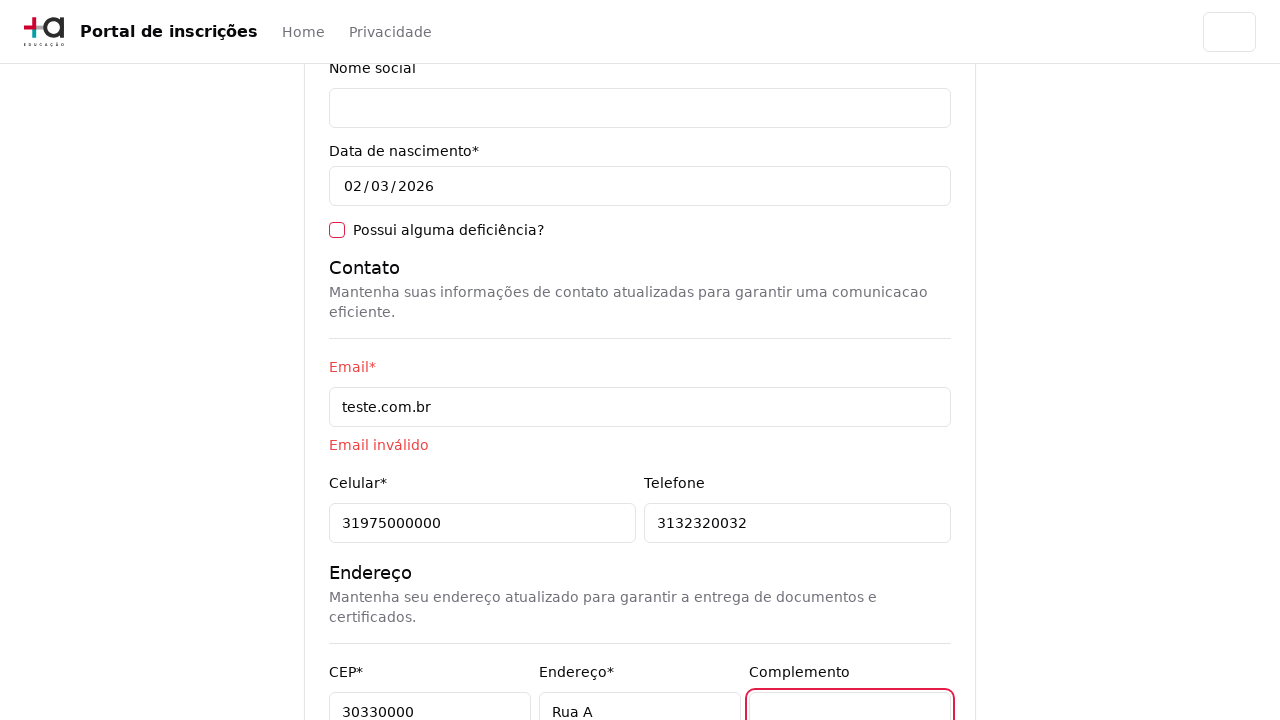

Filled neighborhood field with 'São Pedro' on [data-testid='neighborhood-input']
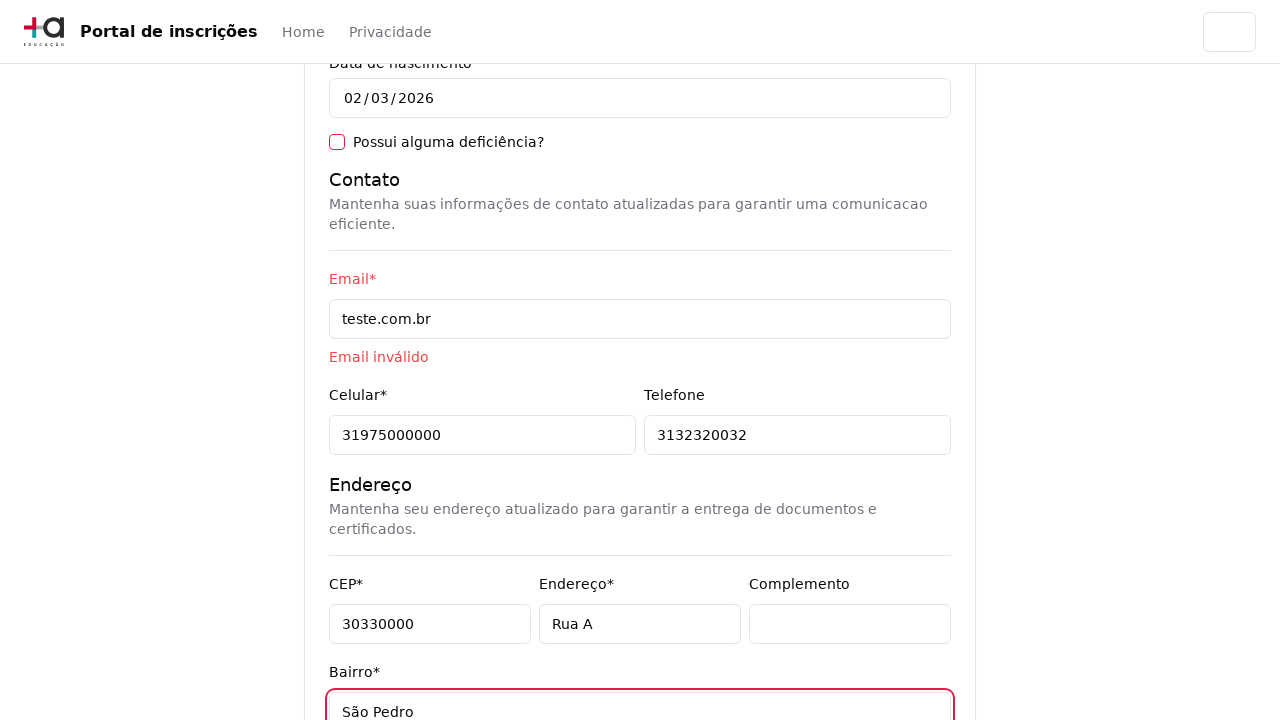

Filled city field with 'Belo Horizonte' on [data-testid='city-input']
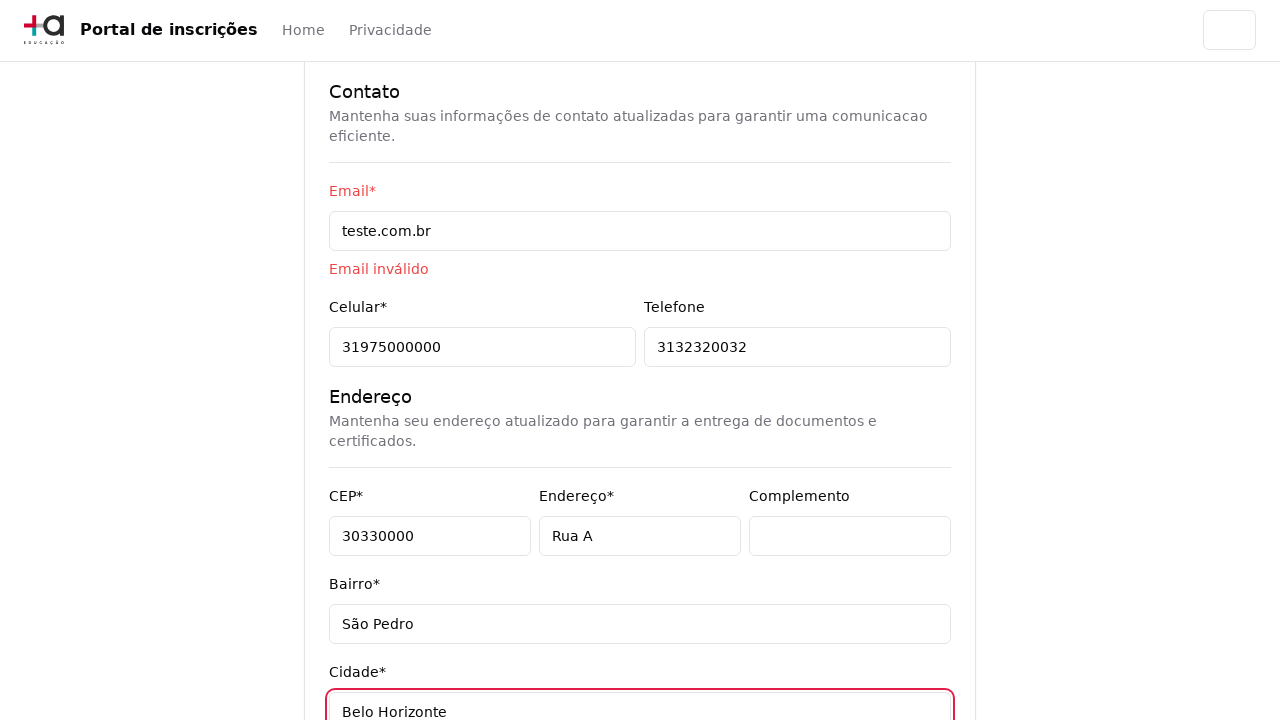

Filled state field with 'Belo Horizonte' on [data-testid='state-input']
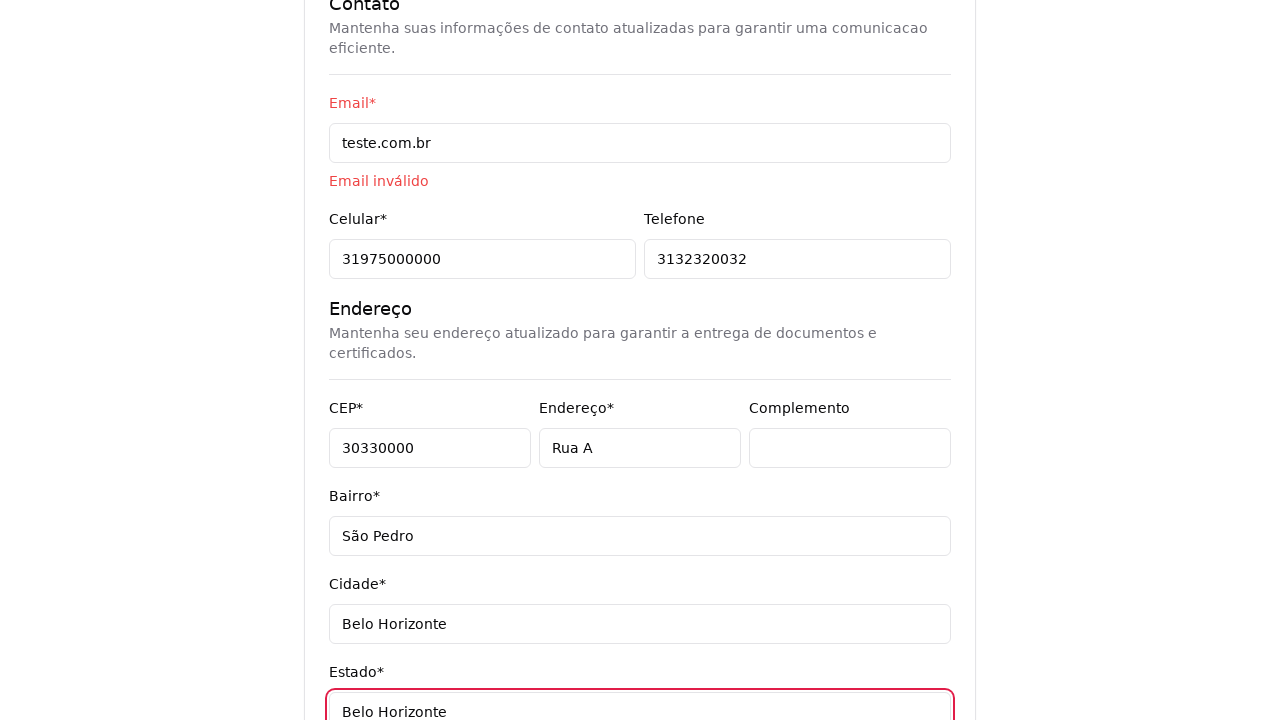

Filled country field with 'Brasil' on [data-testid='country-input']
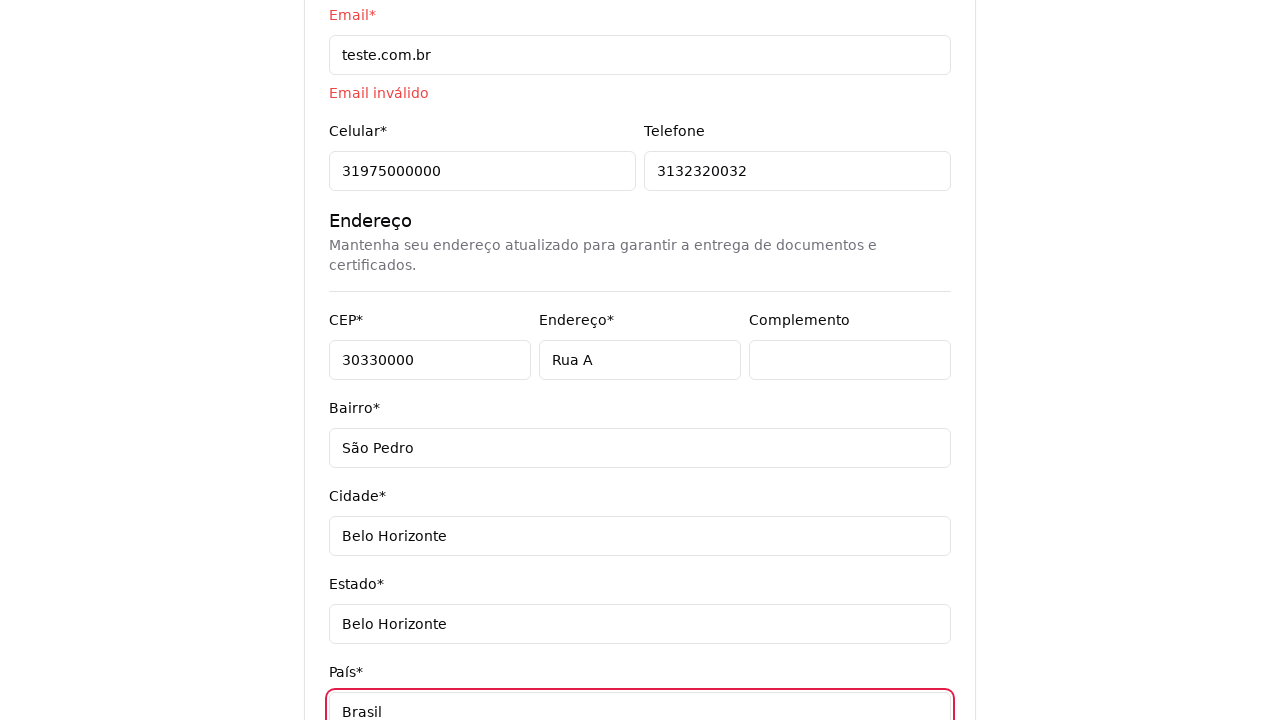

Clicked next button to submit form with invalid email at (906, 587) on [data-testid='next-button']
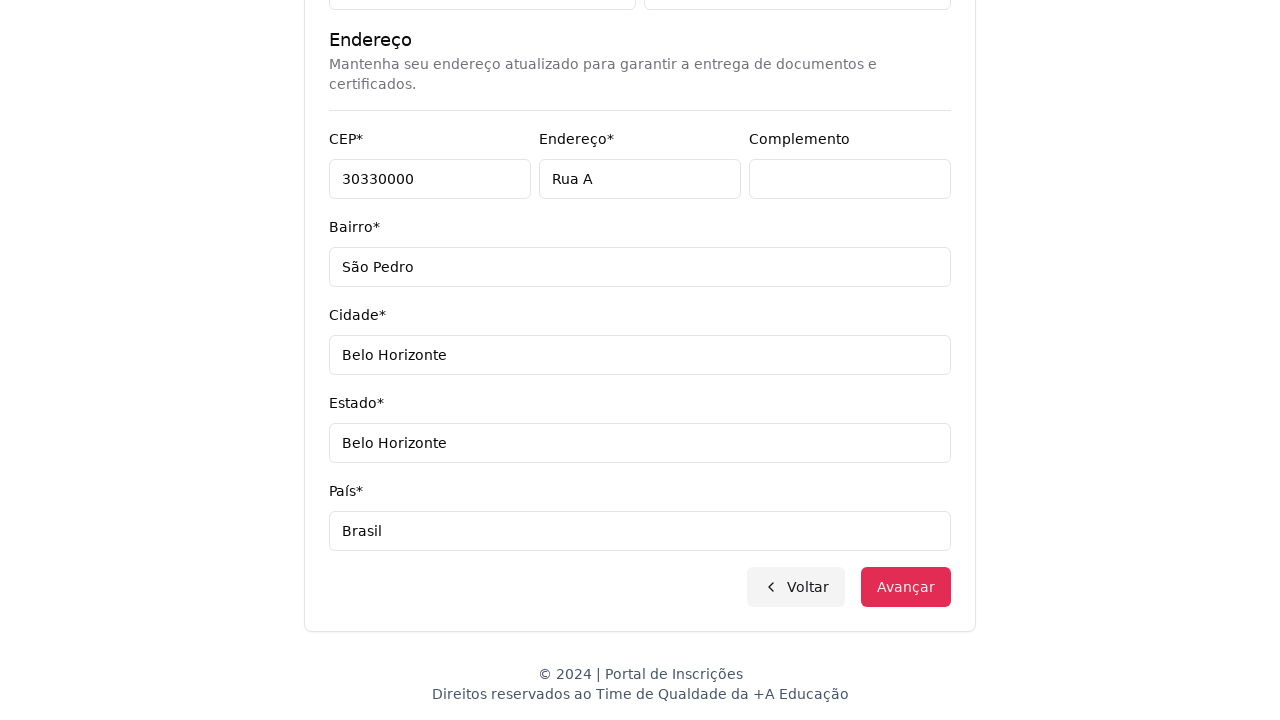

Verified that invalid email error alert message appeared
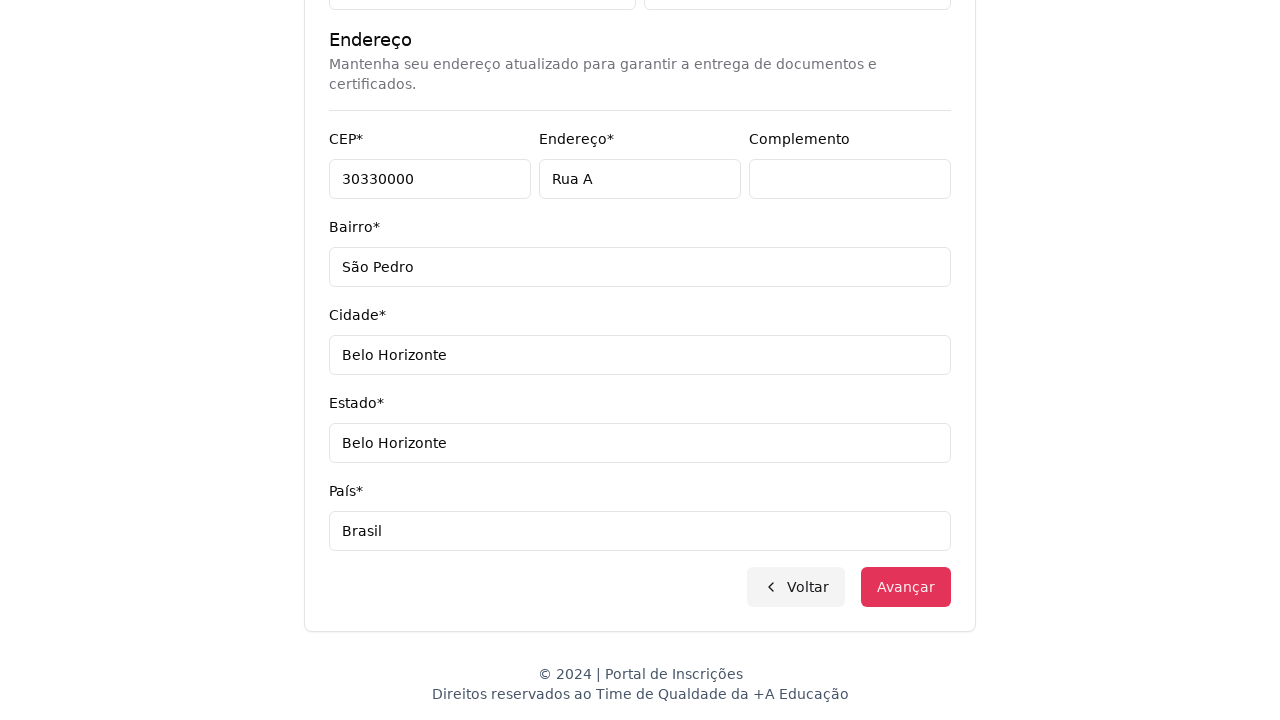

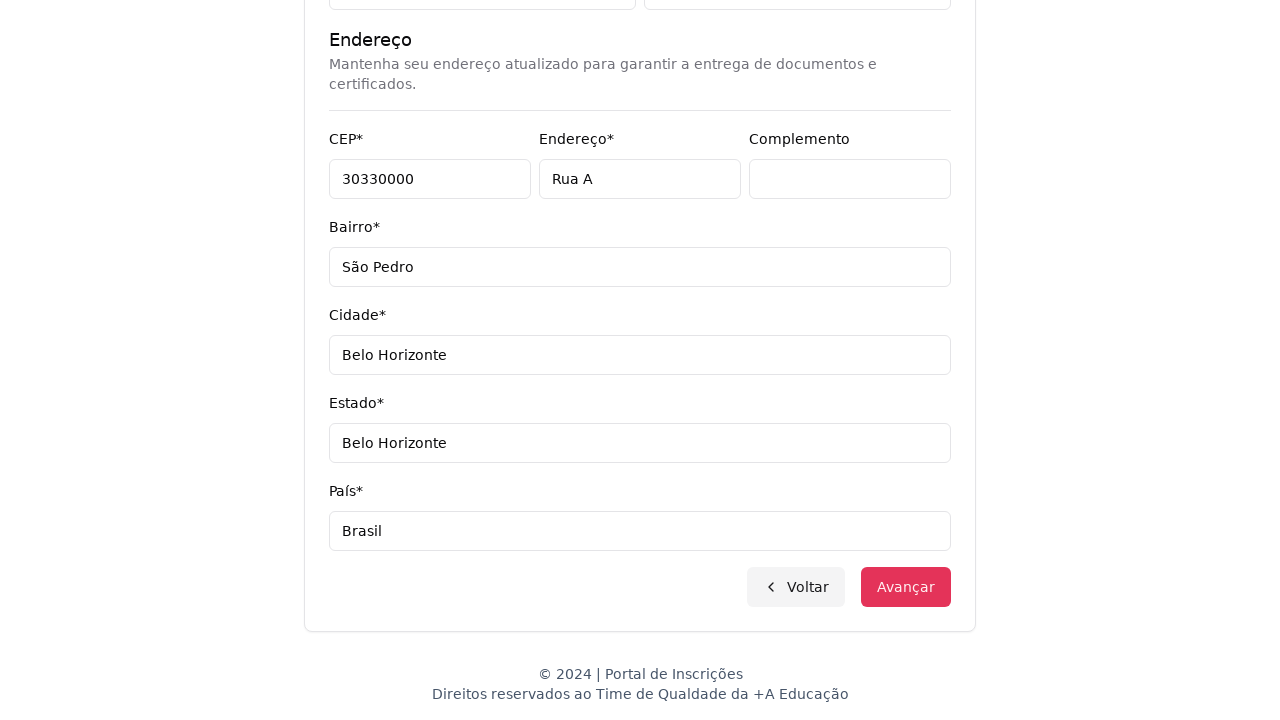